Tests the Enable button functionality by clicking it and verifying that the input field becomes enabled and a confirmation message appears

Starting URL: https://practice.cydeo.com/dynamic_controls

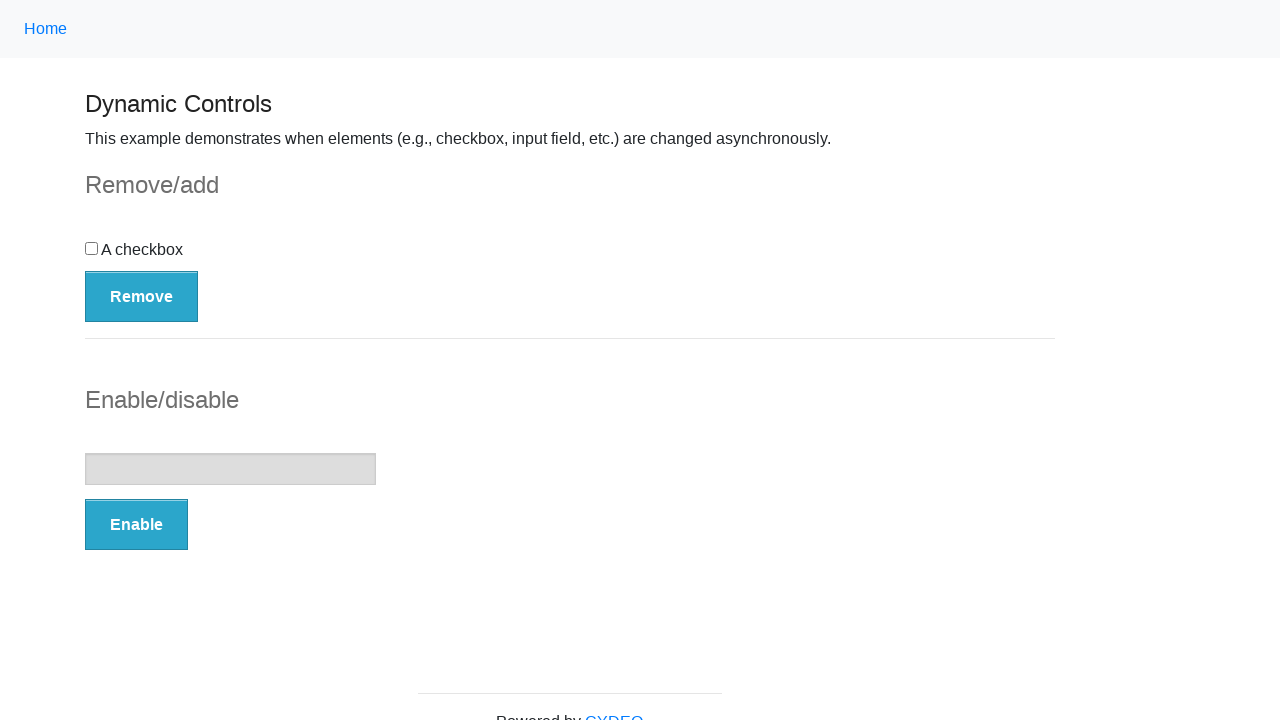

Clicked the Enable button at (136, 525) on button:has-text('Enable')
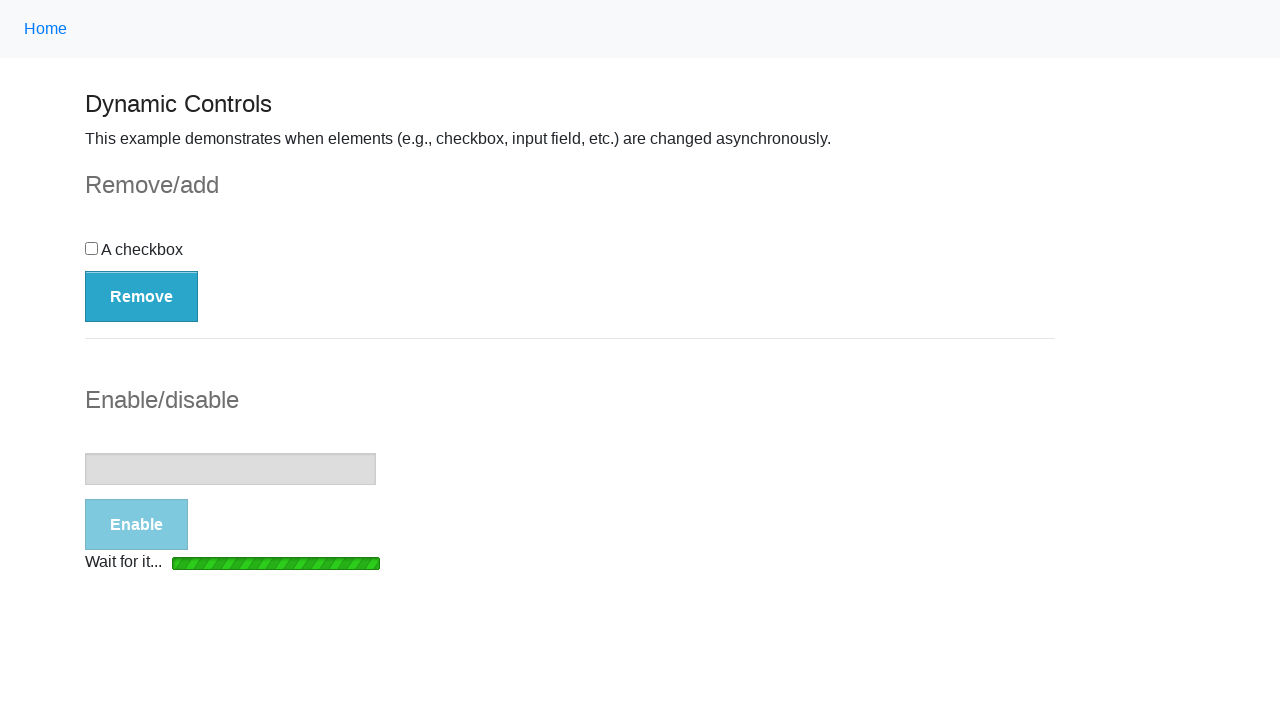

Loading bar disappeared
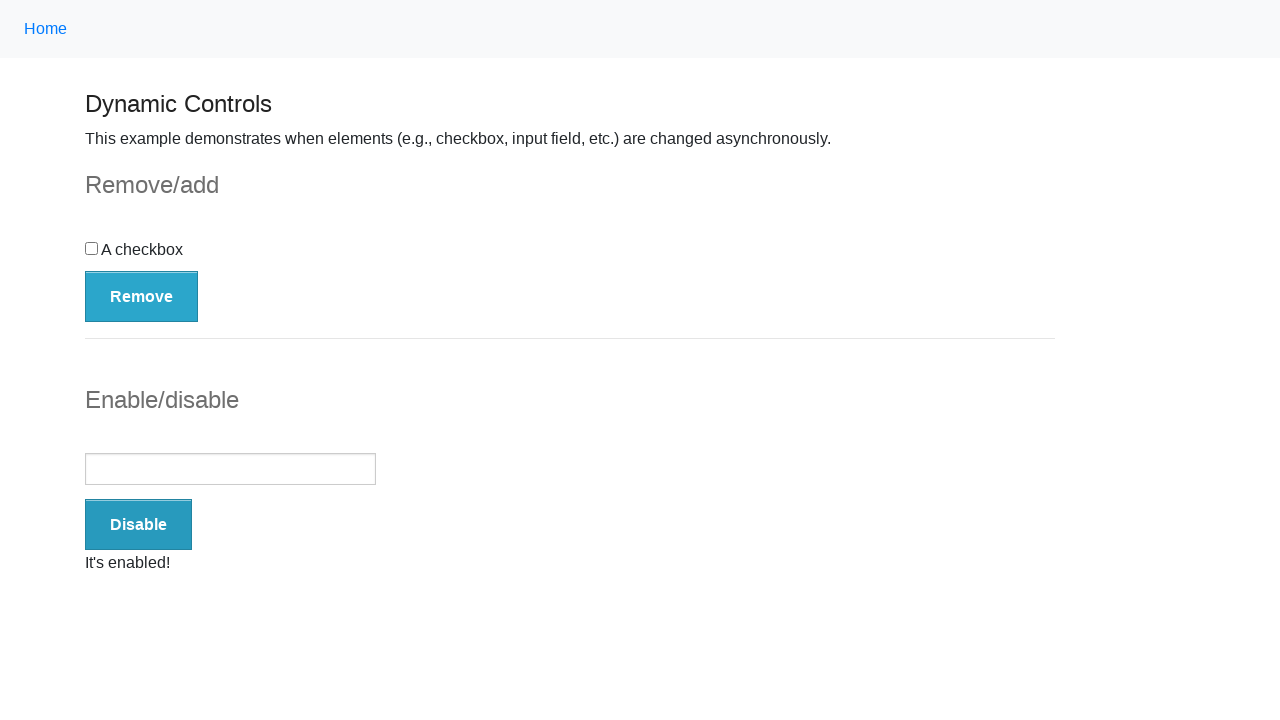

Confirmation message 'It's enabled!' appeared
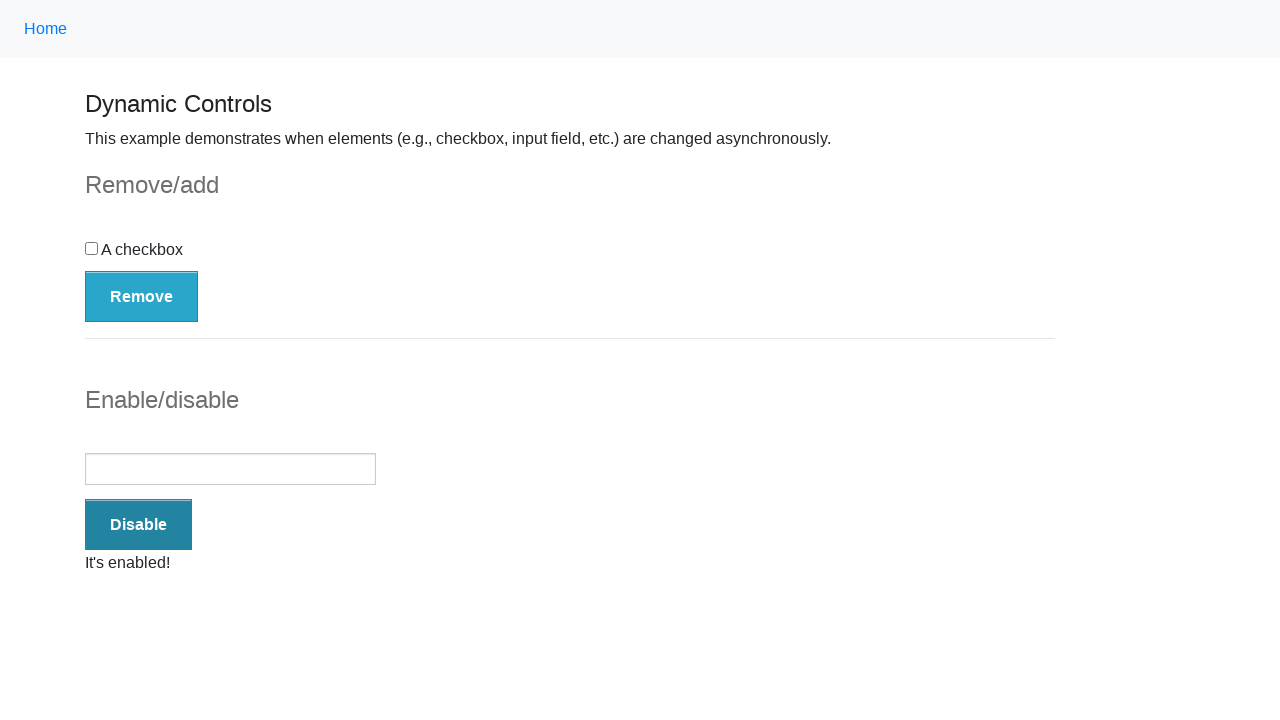

Located the input field element
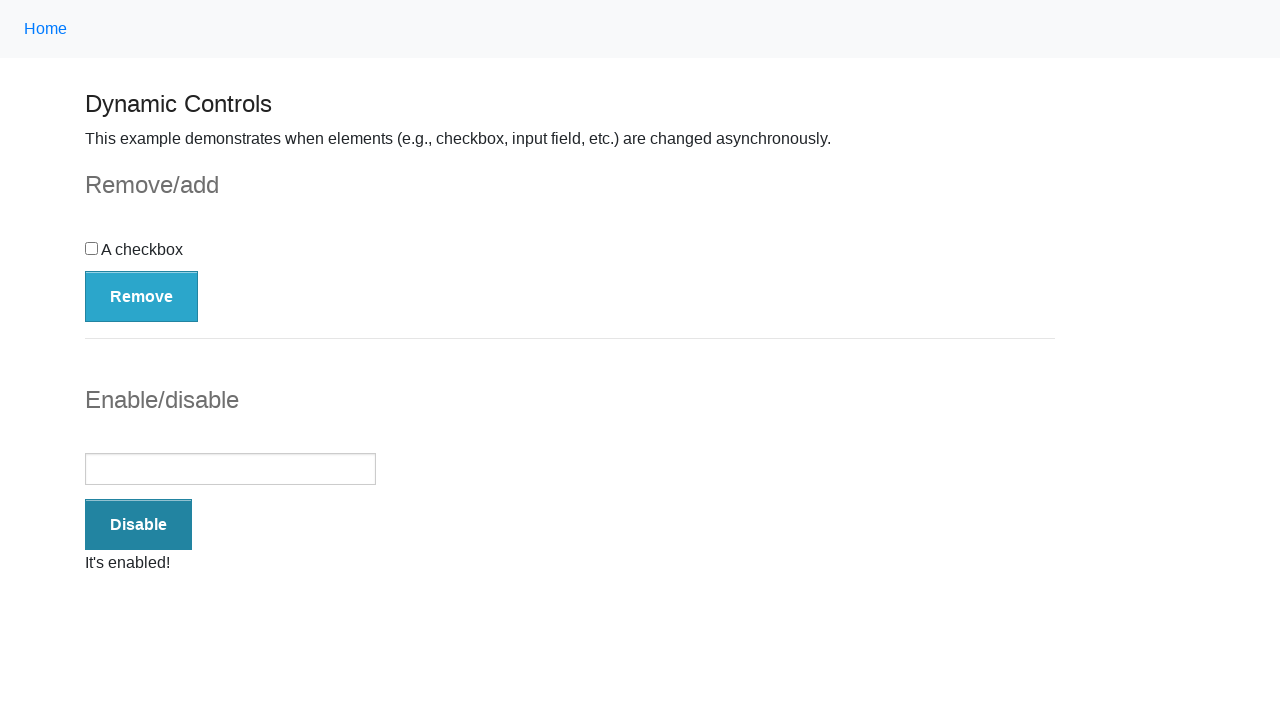

Verified that the input field is enabled
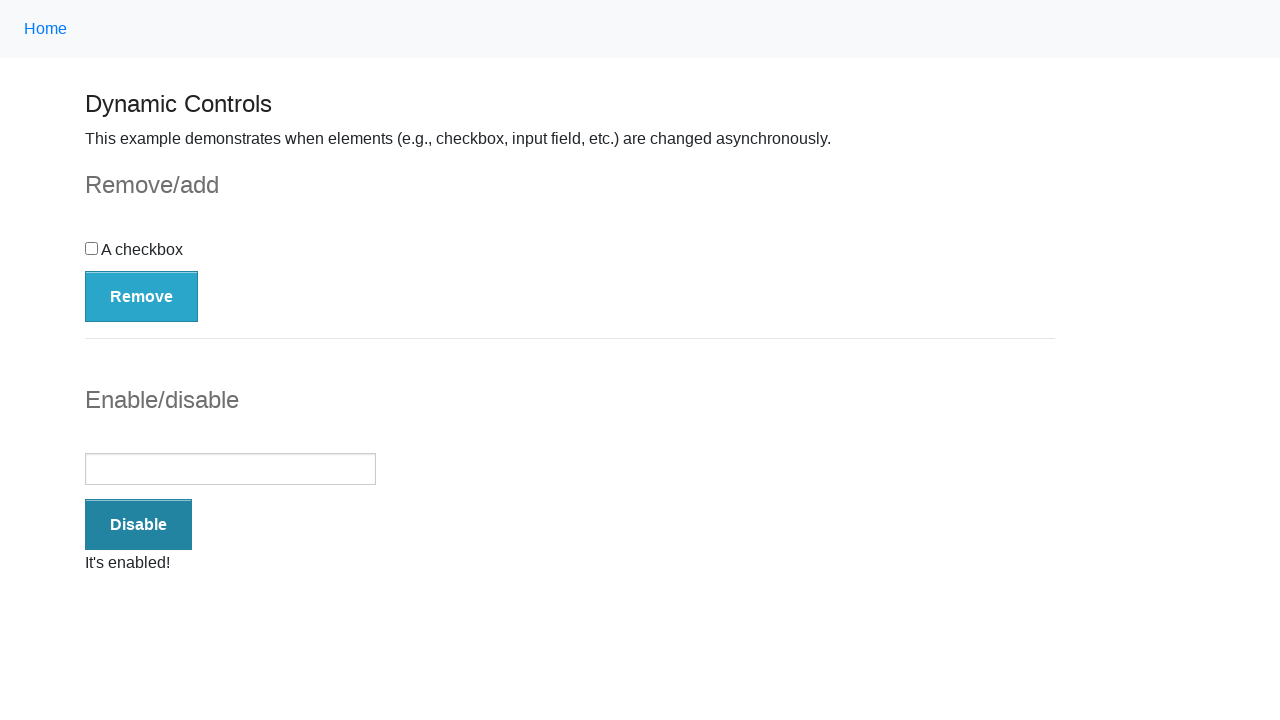

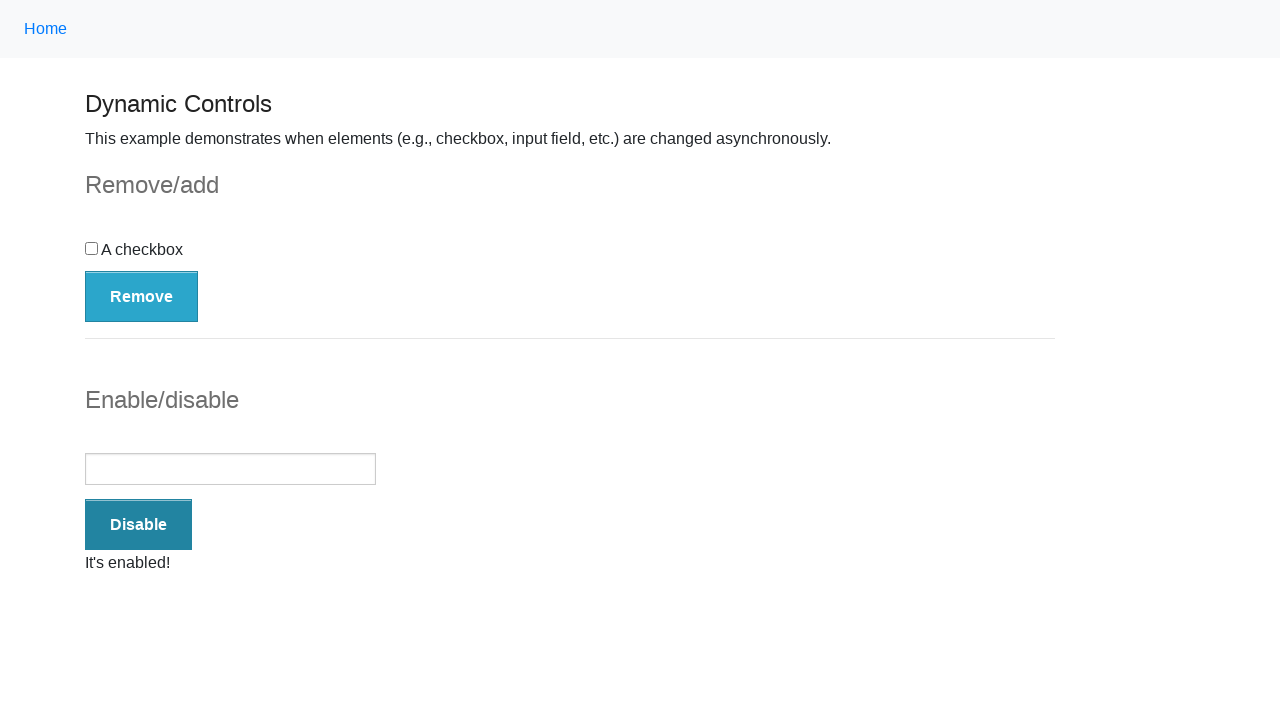